Tests an editable/searchable dropdown by typing and selecting country options (Angola, Anguilla, Bangladesh) and verifying selections.

Starting URL: https://react.semantic-ui.com/maximize/dropdown-example-search-selection/

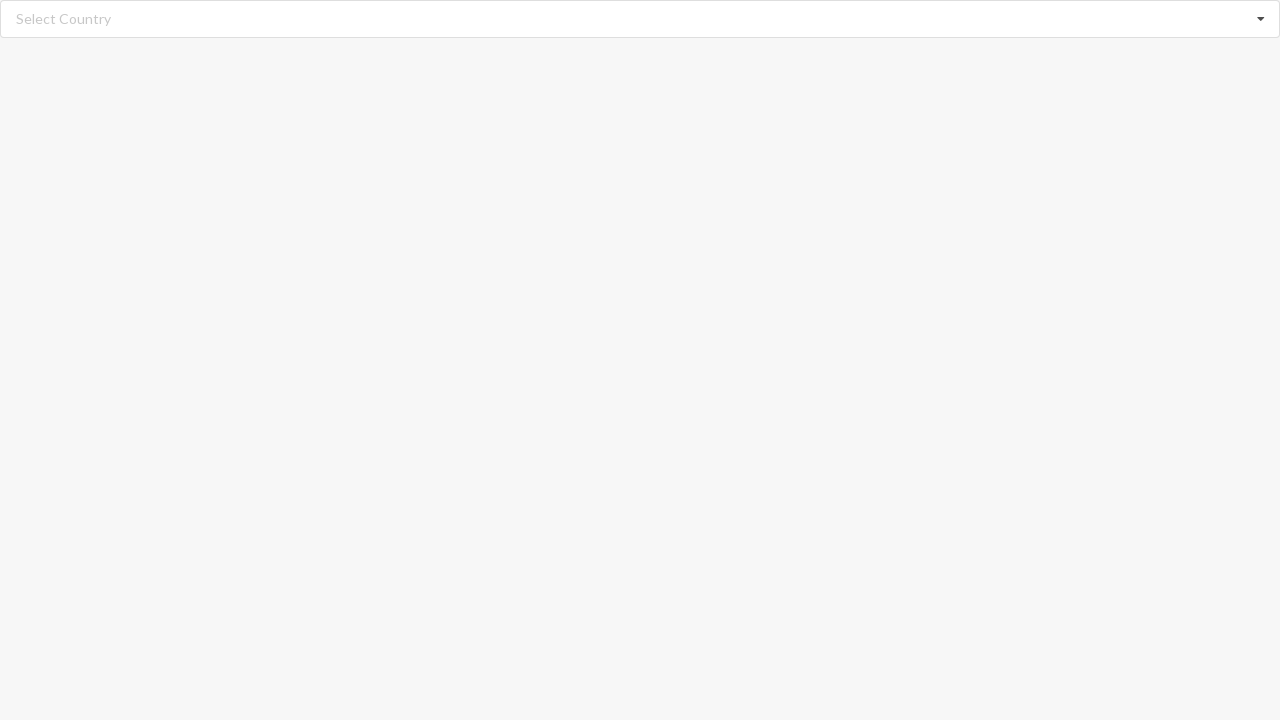

Filled search field with 'Angola' on input.search
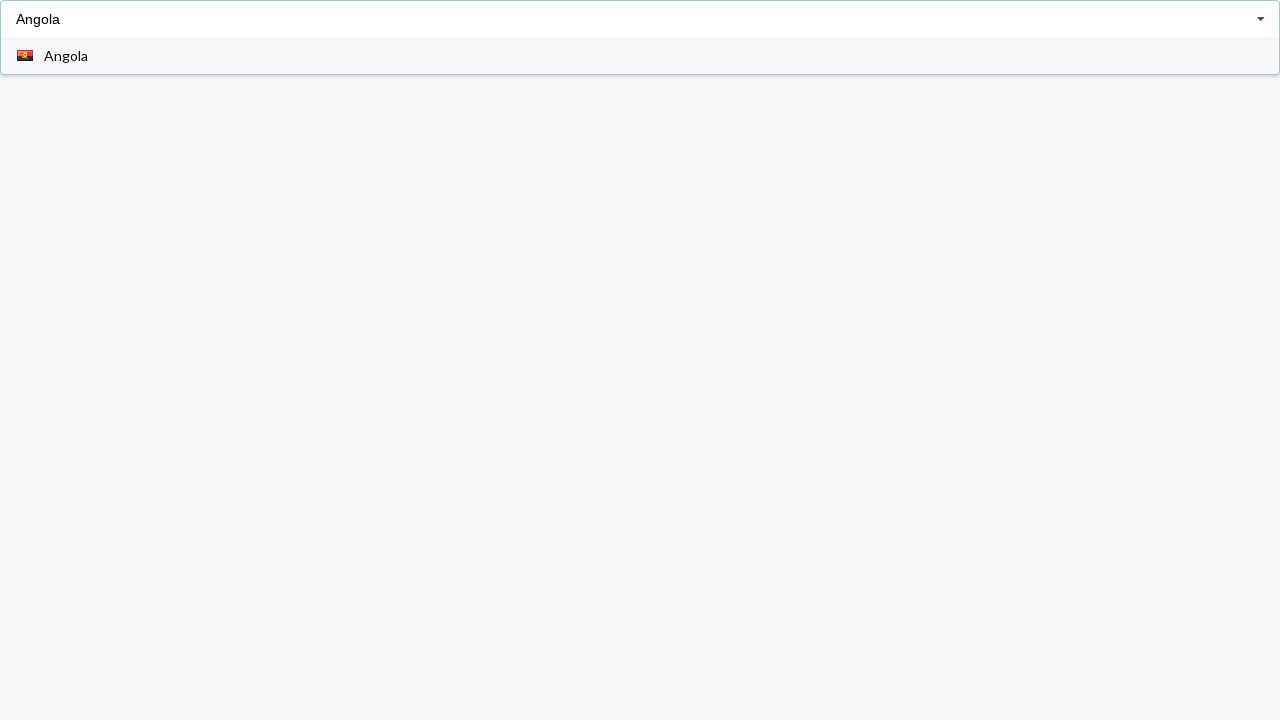

Dropdown option 'Angola' appeared
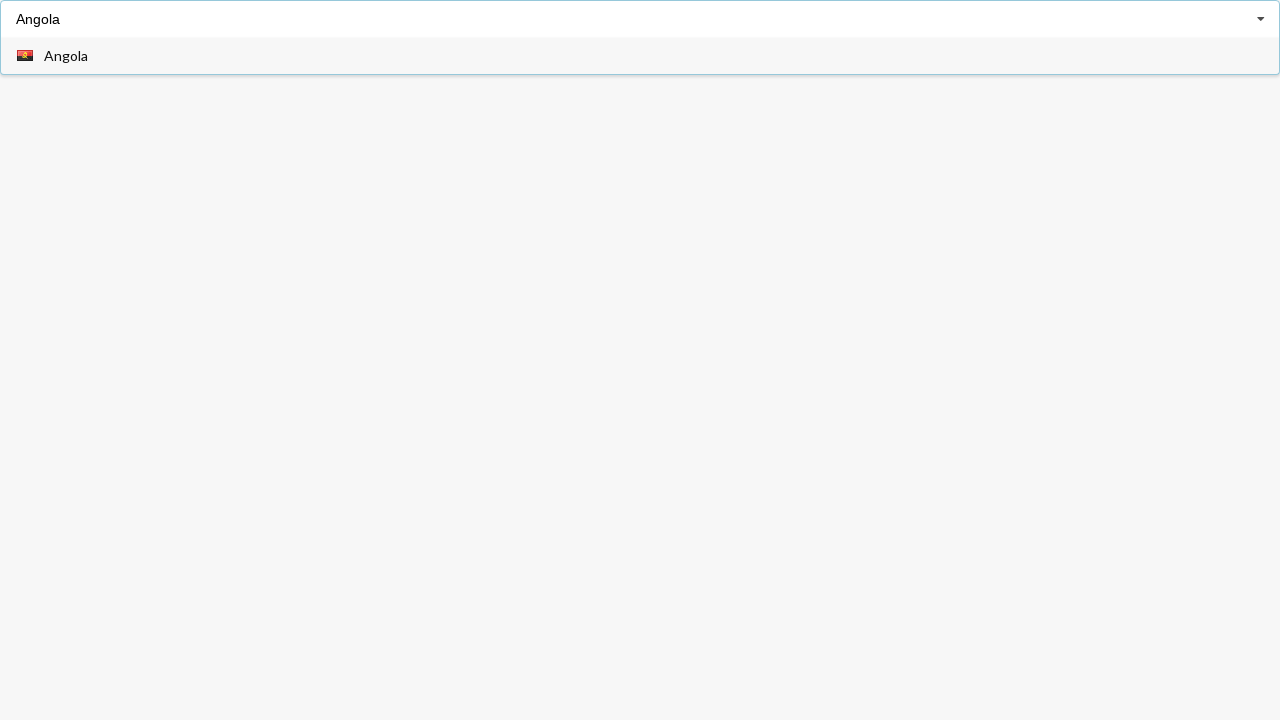

Clicked on 'Angola' option at (66, 56) on span.text:has-text('Angola')
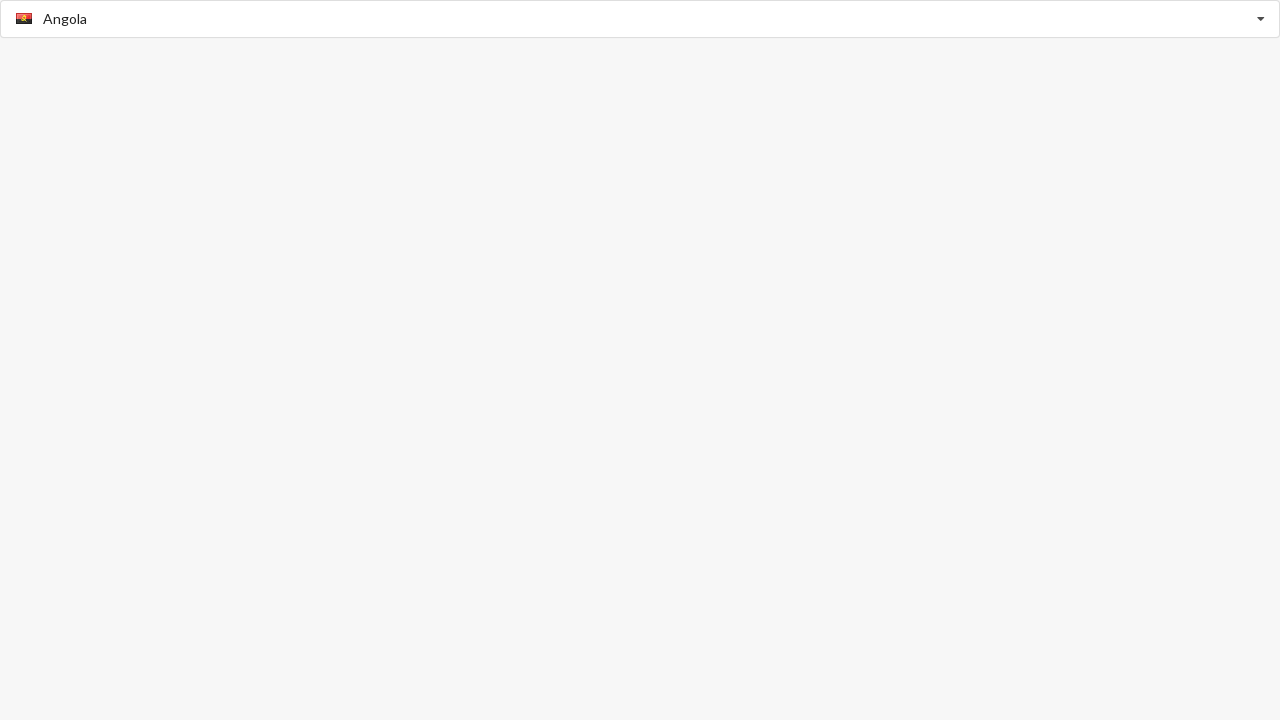

Verified 'Angola' was selected
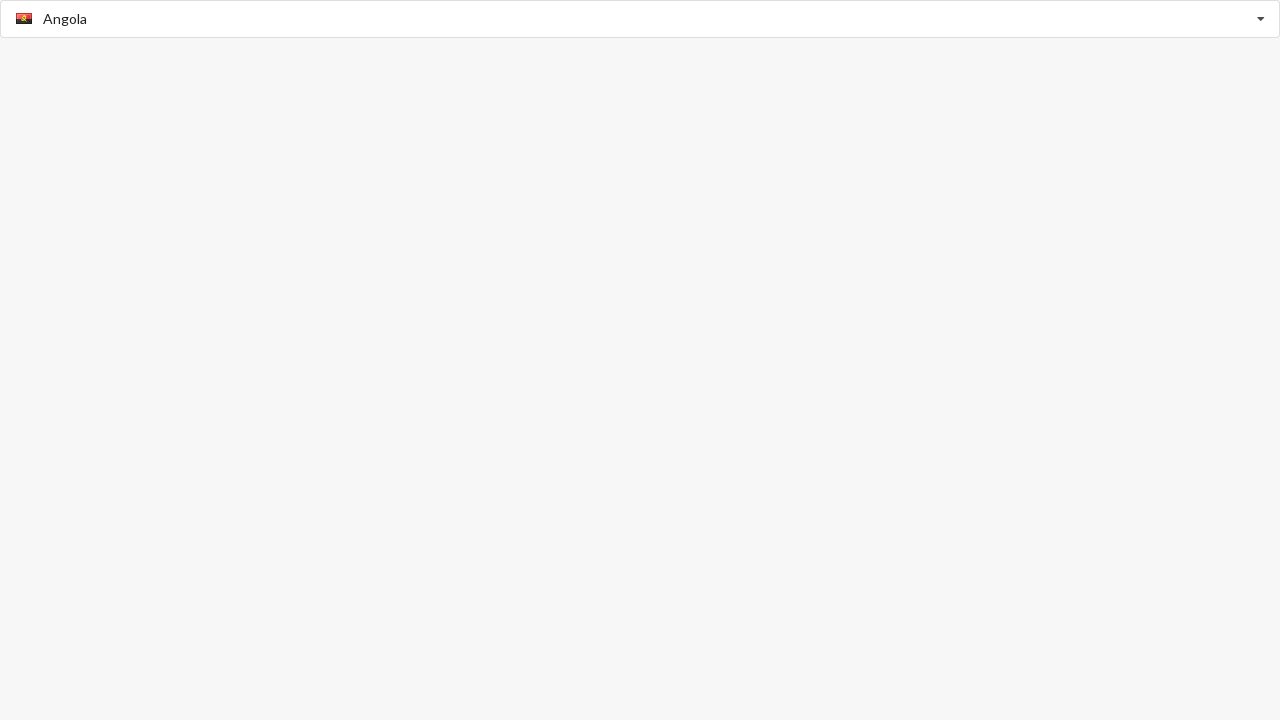

Clicked on search field to open dropdown at (641, 19) on input.search
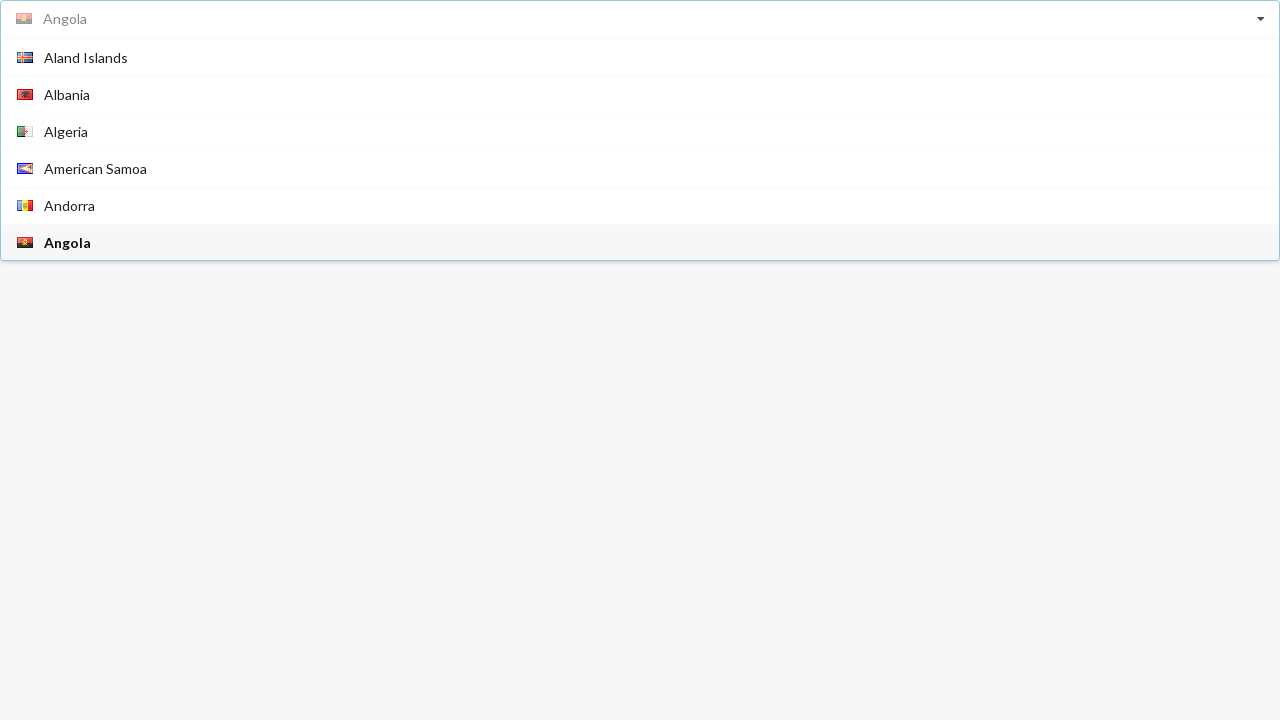

Dropdown options loaded
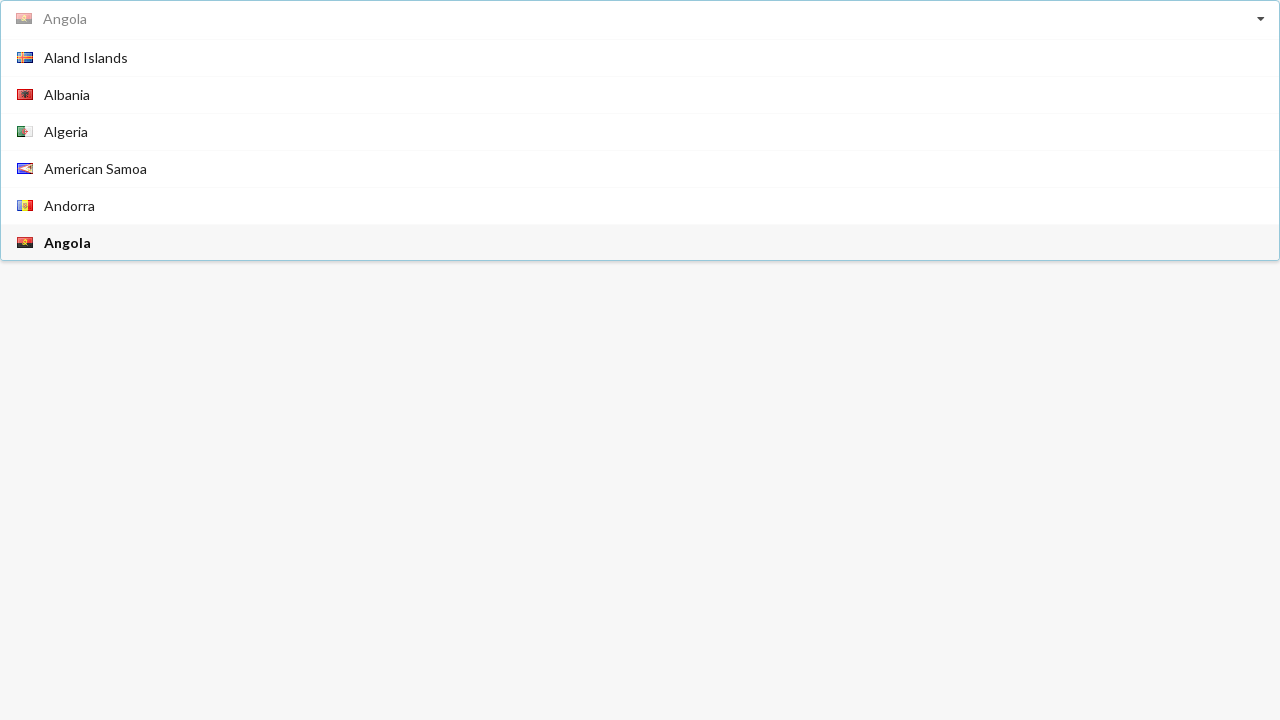

Clicked on 'Anguilla' option at (69, 148) on span.text:has-text('Anguilla')
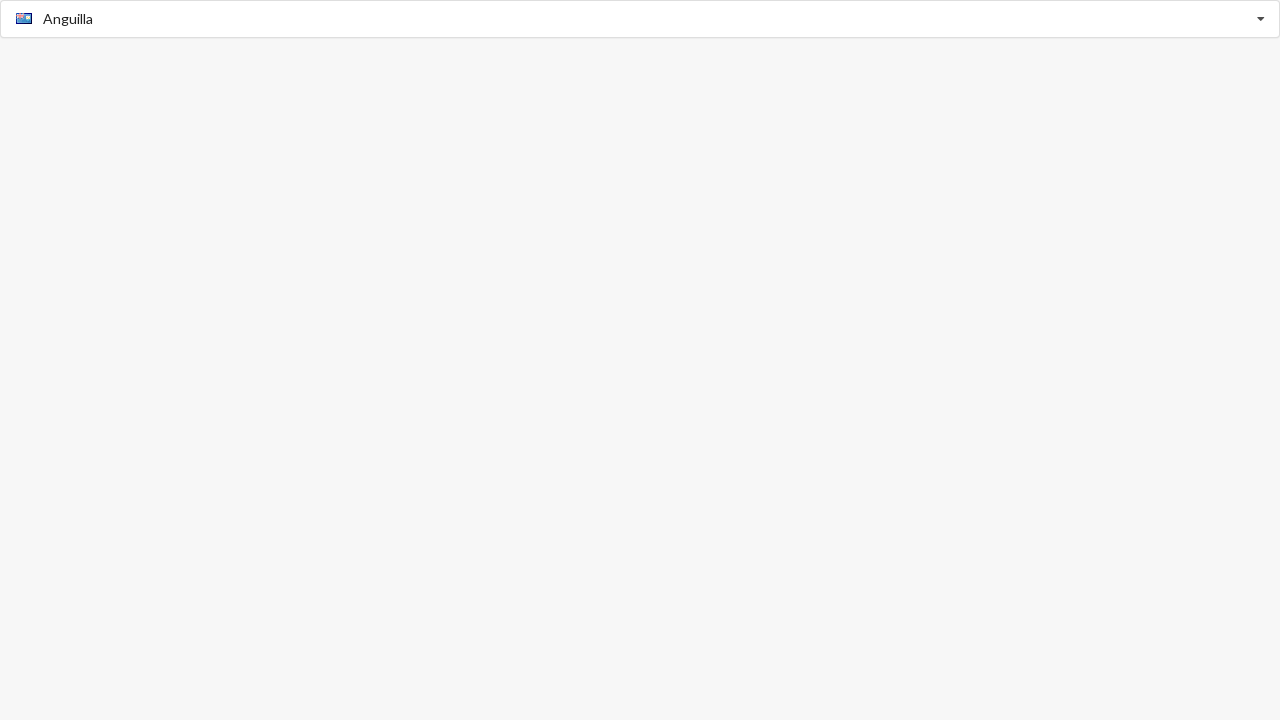

Verified 'Anguilla' was selected
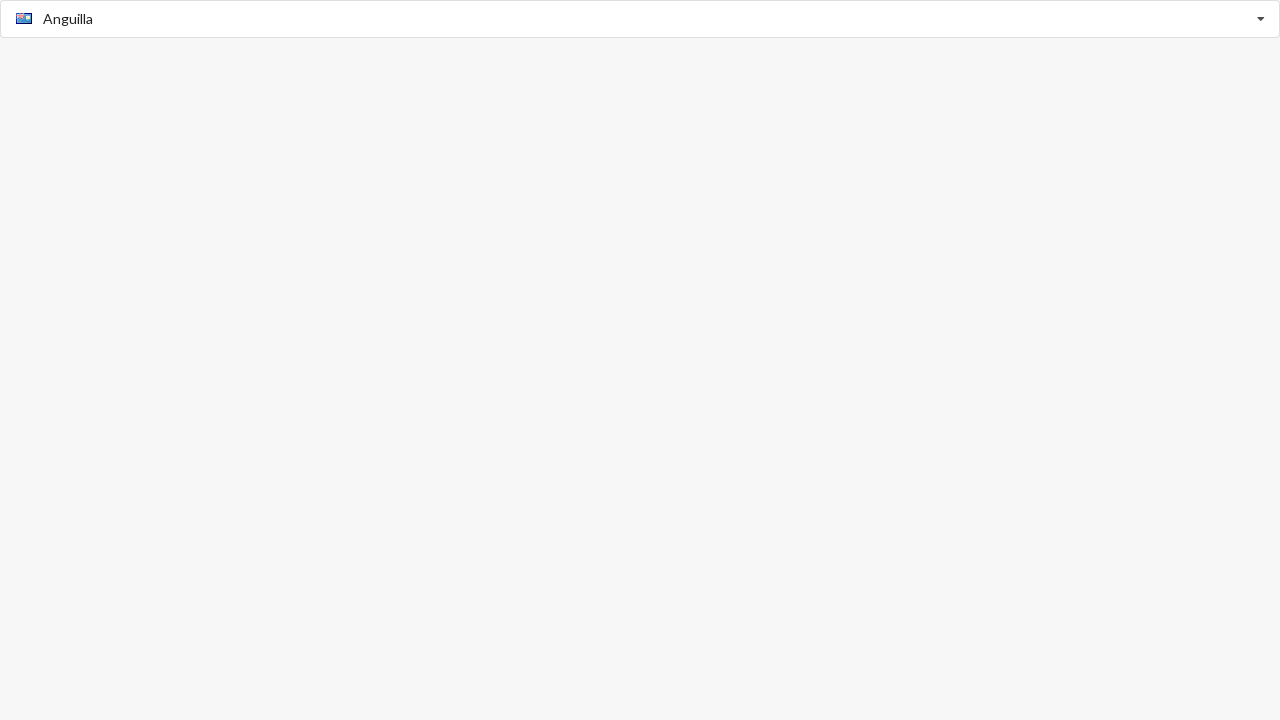

Clicked on search field to open dropdown at (641, 19) on input.search
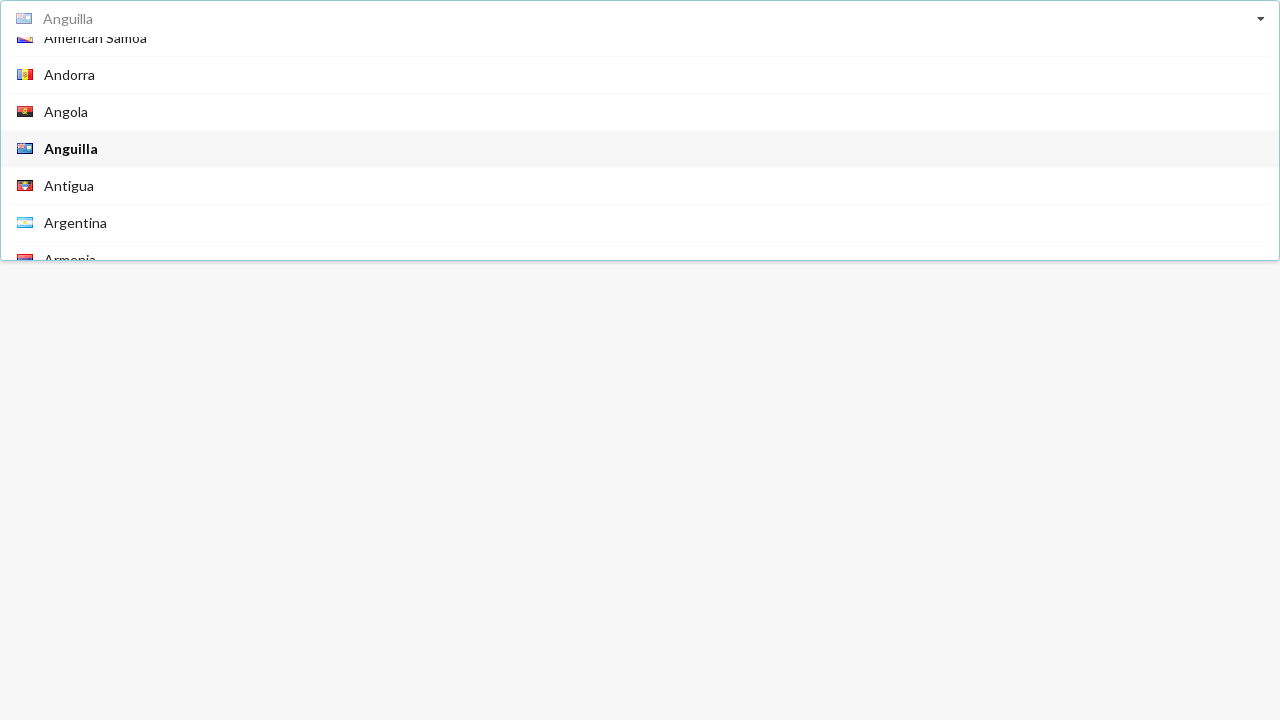

Dropdown options loaded
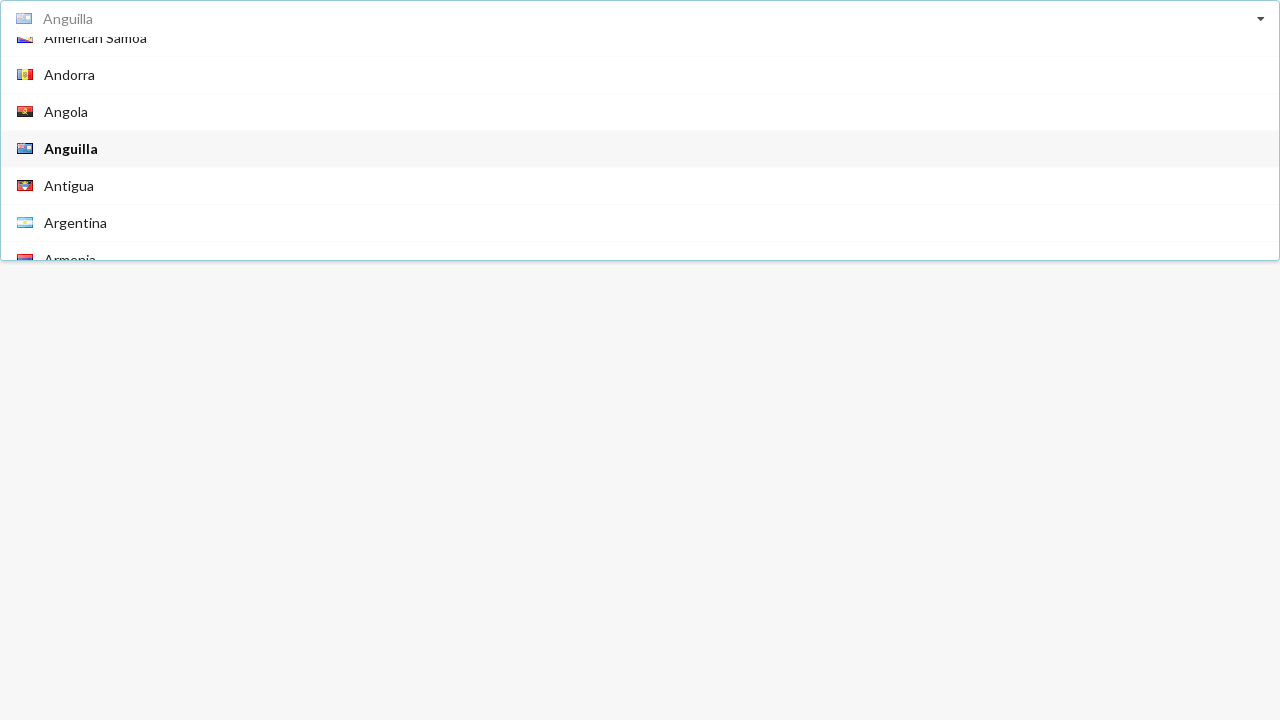

Clicked on 'Bangladesh' option at (80, 148) on span.text:has-text('Bangladesh')
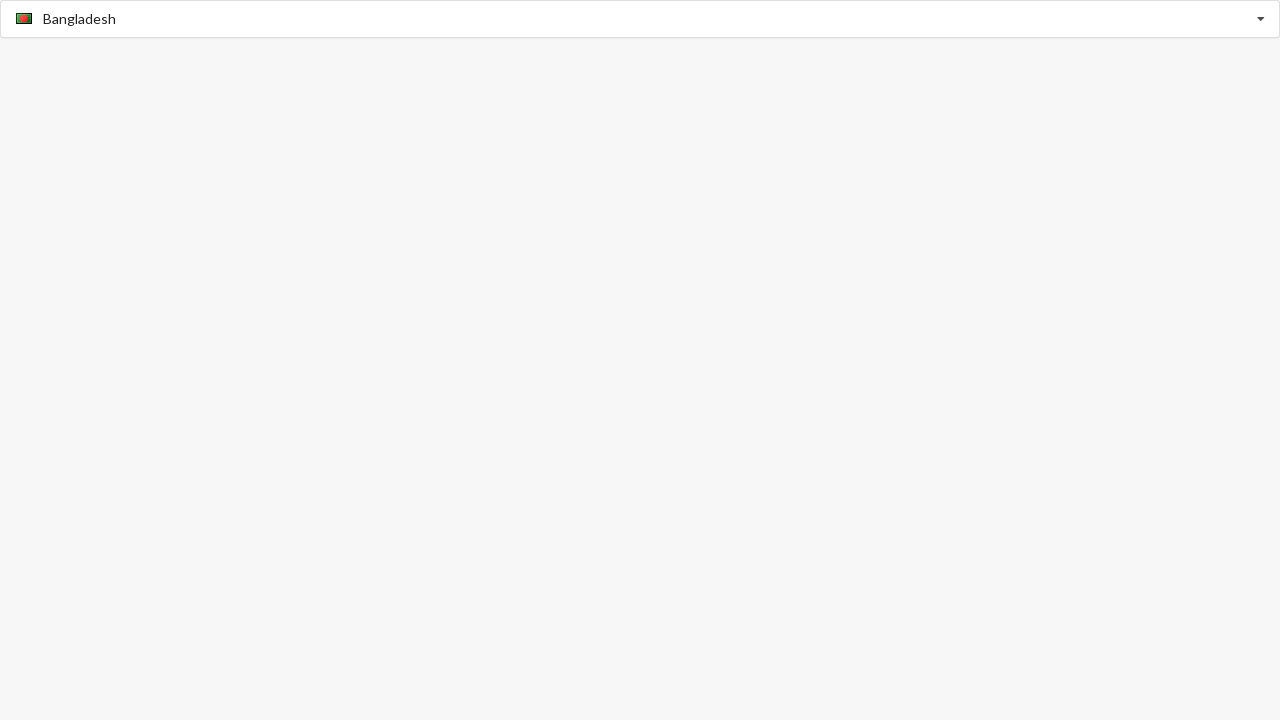

Verified 'Bangladesh' was selected
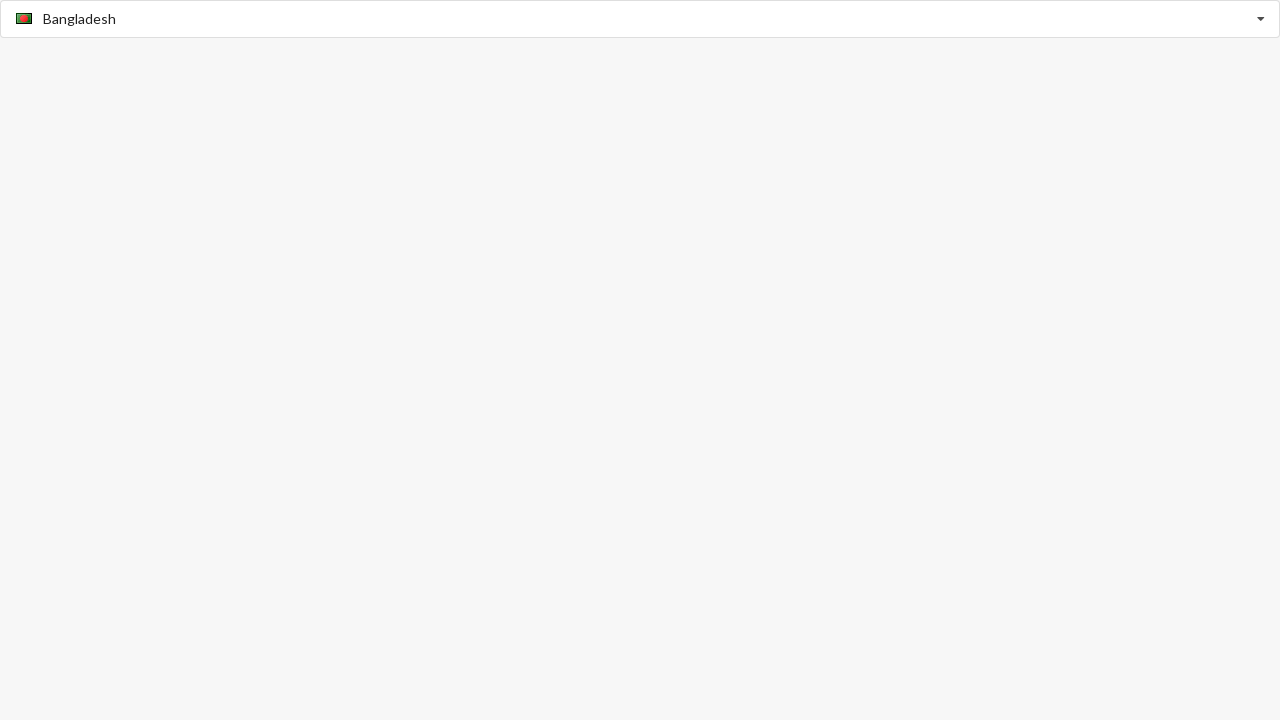

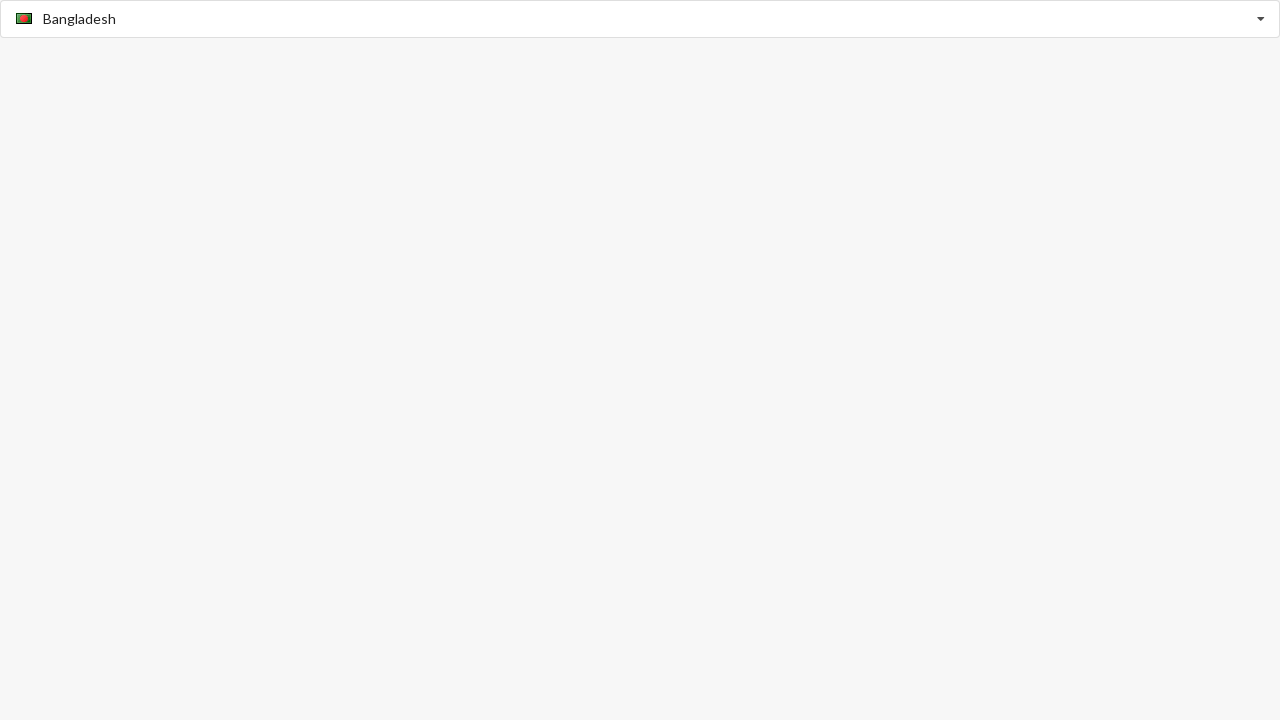